Tests positive registration scenario by filling registration form with username and password and submitting

Starting URL: https://dsportalapp.herokuapp.com

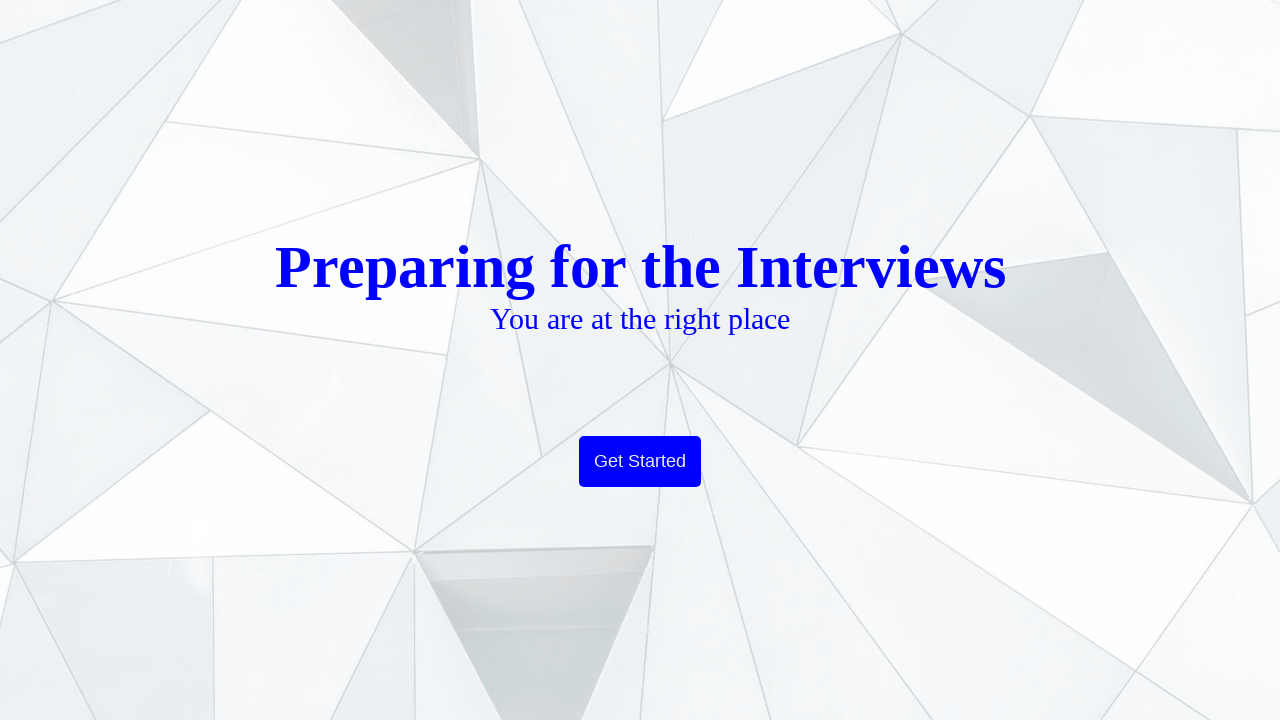

Clicked Get Started button at (640, 462) on xpath=/html/body/div[1]/div/div/a/button
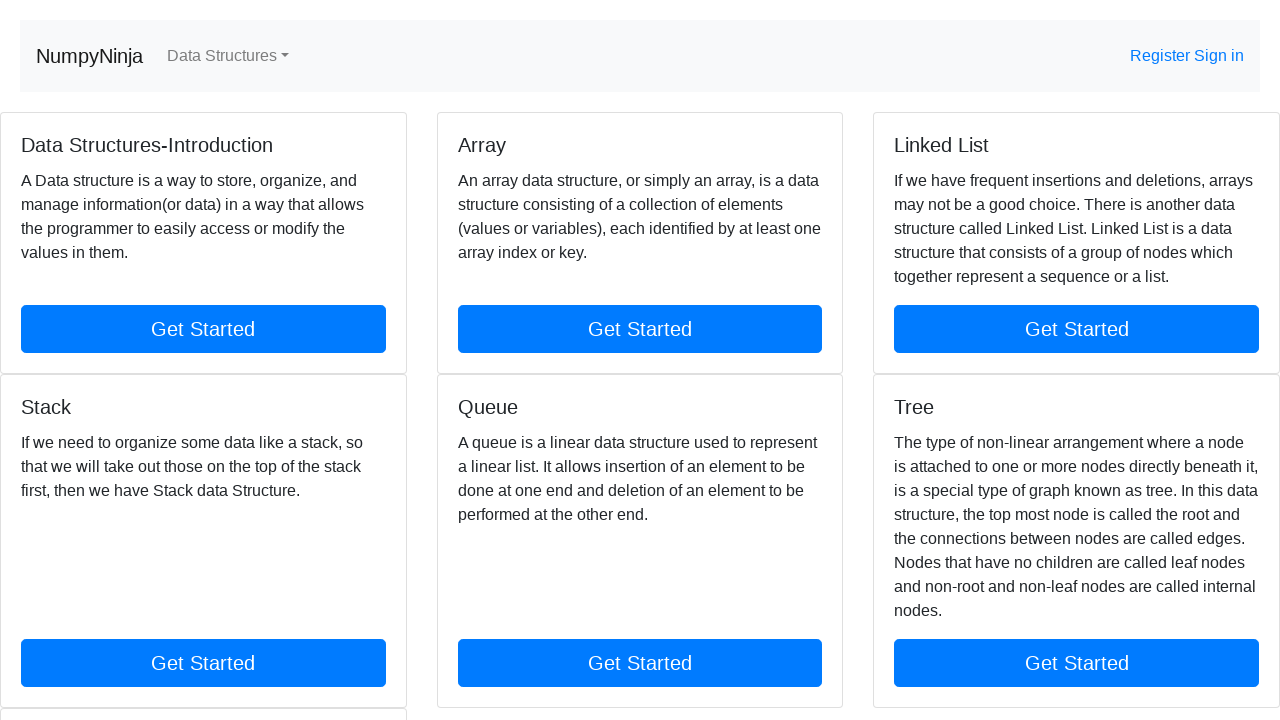

Clicked Register link in navigation at (1162, 56) on //*[@id="navbarCollapse"]/div[2]/ul/a[2]
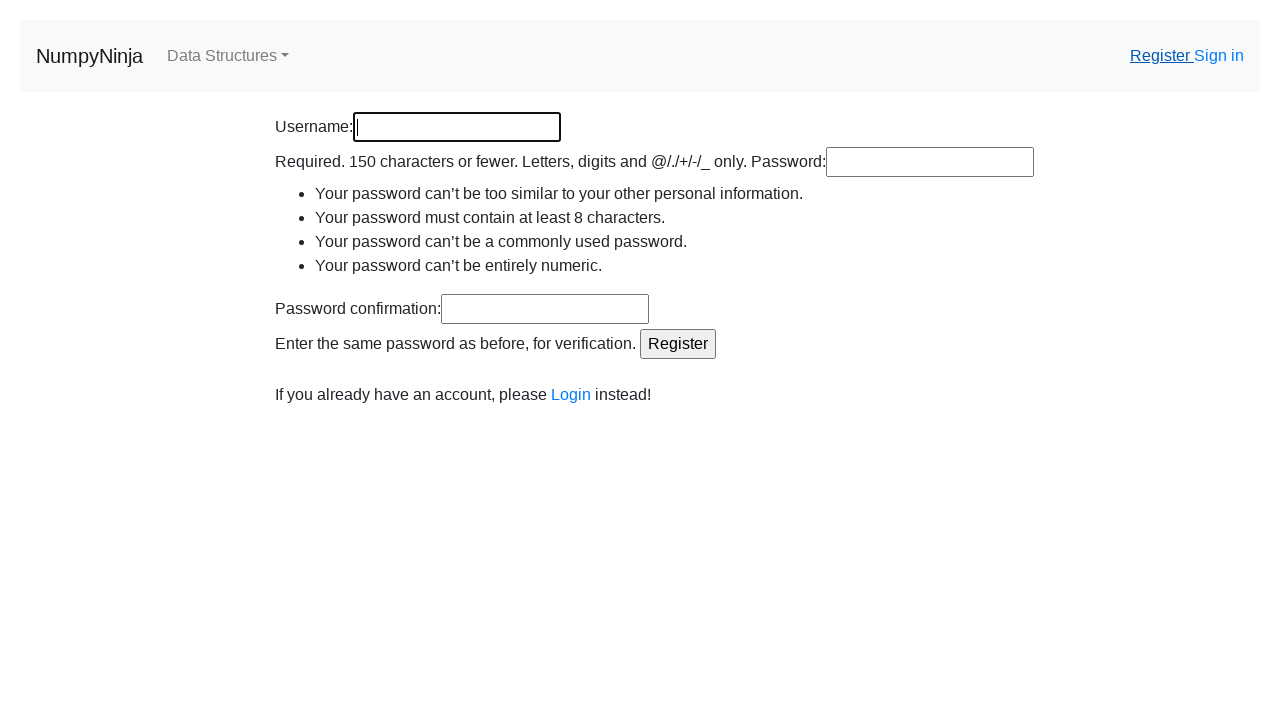

Filled username field with 'newuser789' on //*[@id="id_username"]
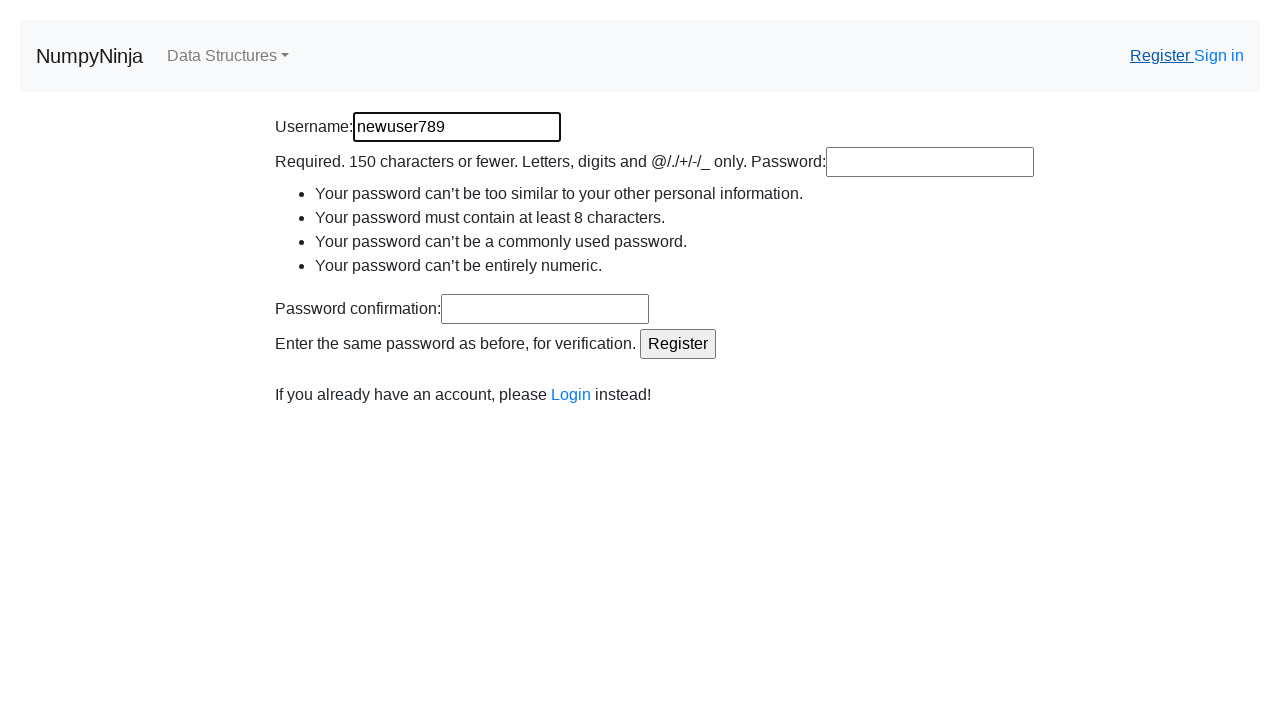

Filled password field with 'SecurePass456!' on //*[@id="id_password1"]
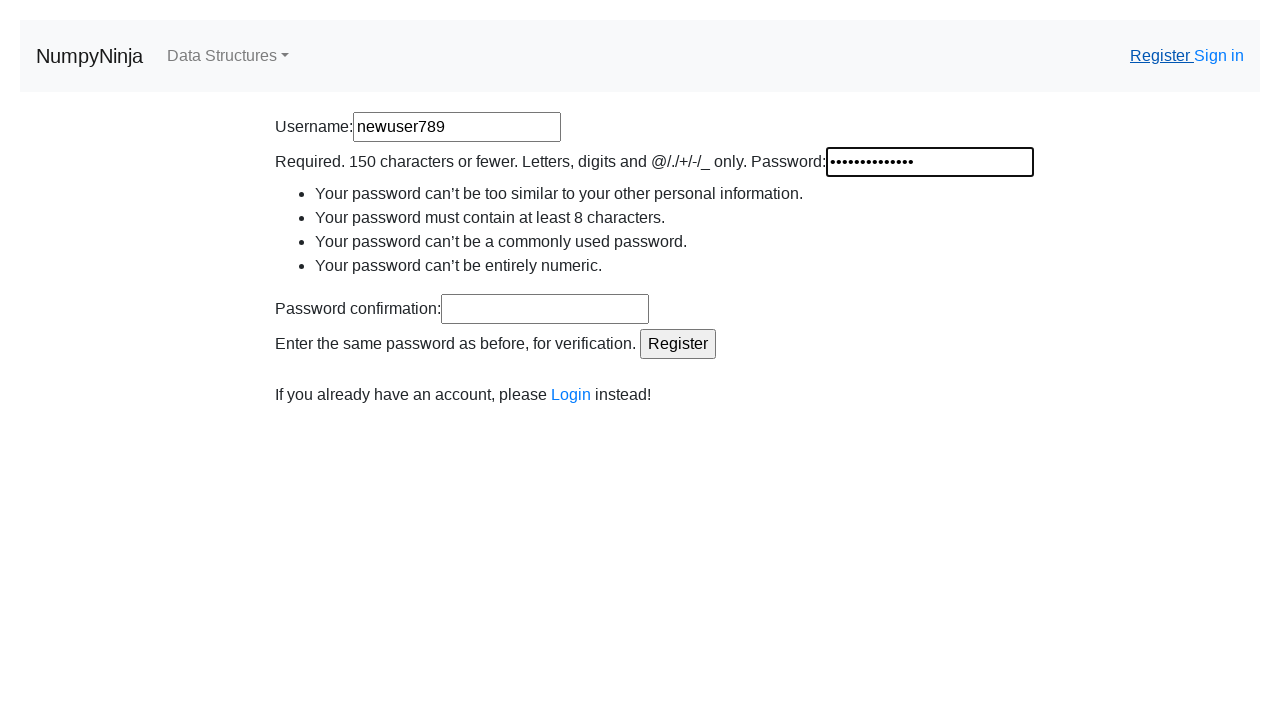

Filled password confirmation field with 'SecurePass456!' on //*[@id="id_password2"]
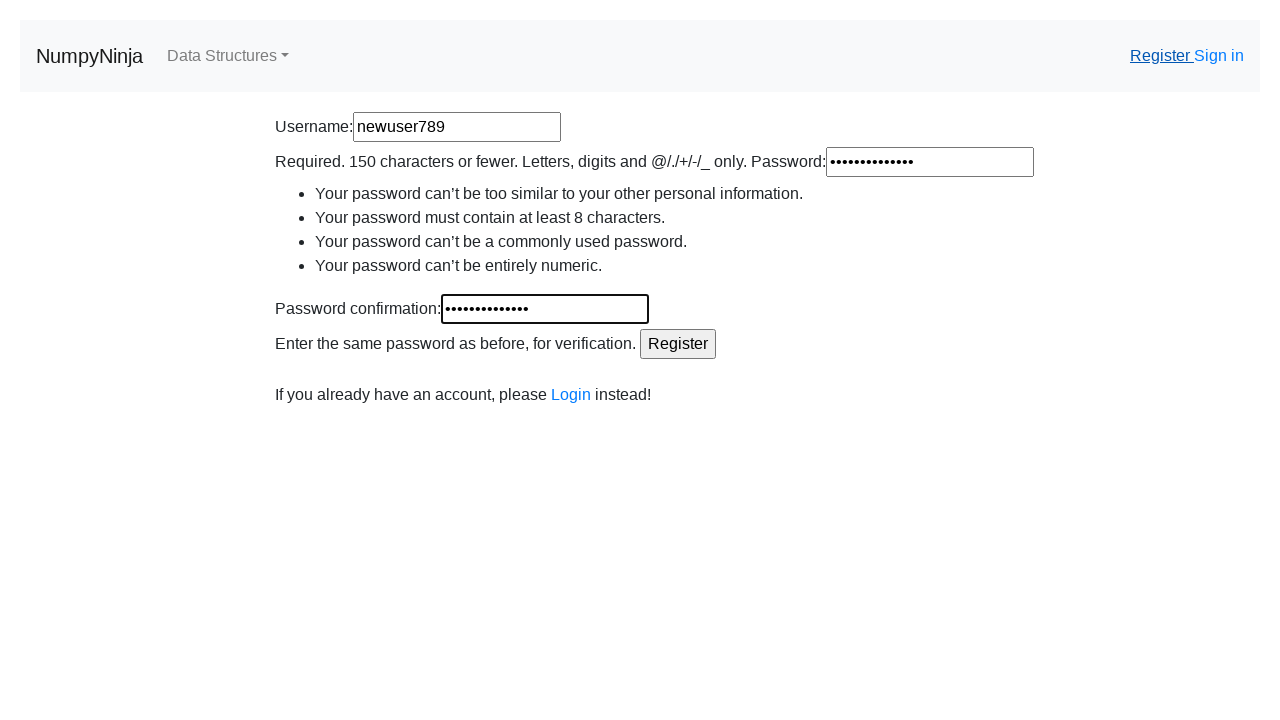

Clicked Register submit button to complete registration at (678, 344) on xpath=/html/body/div[2]/div/div[2]/form/input[5]
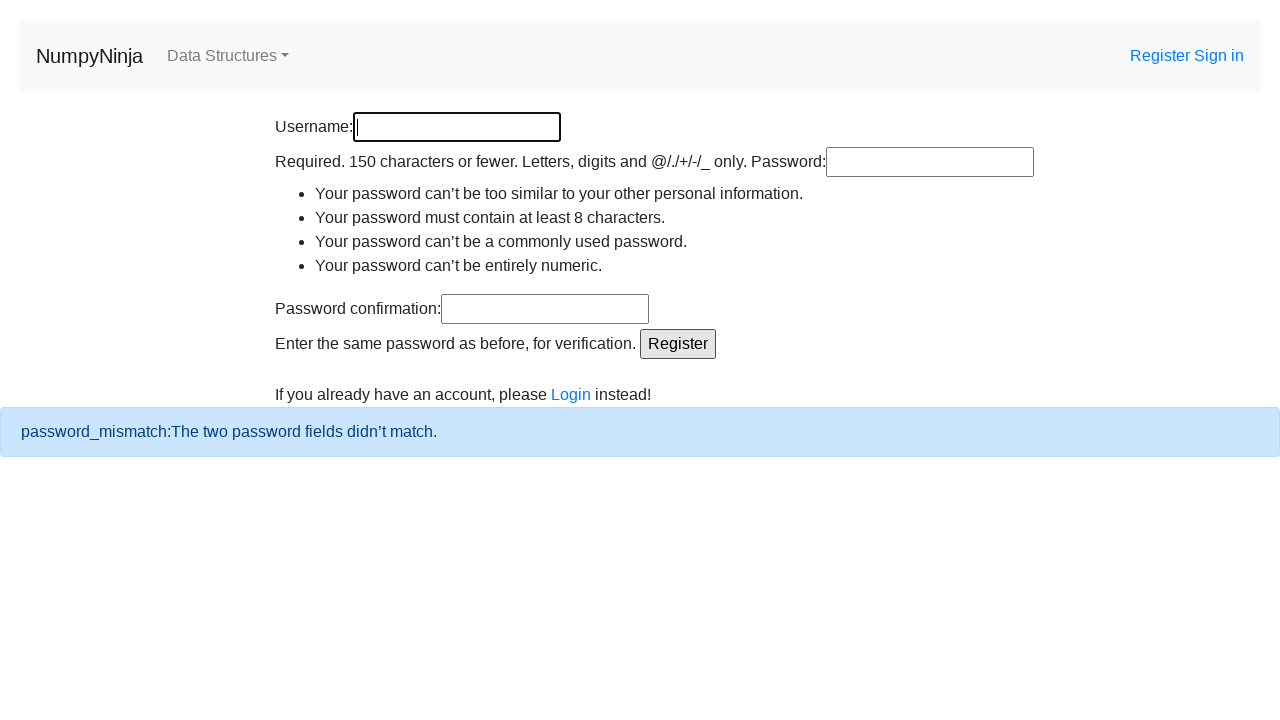

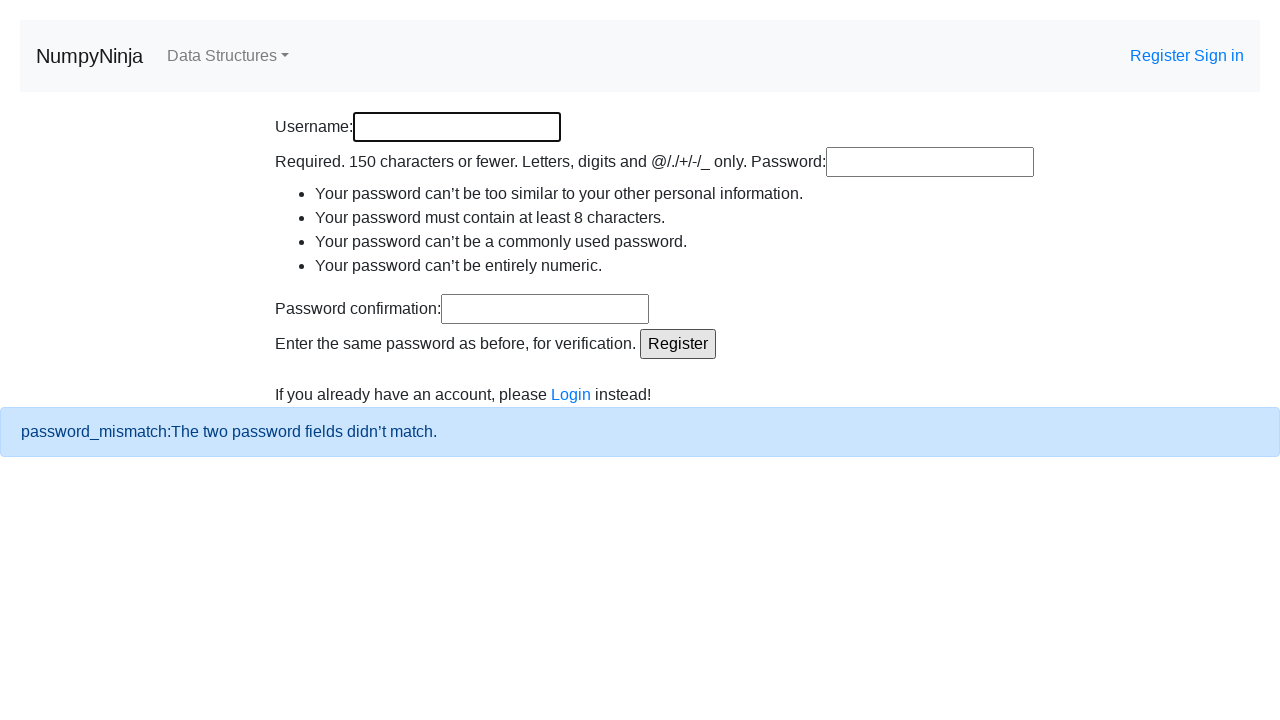